Tests different types of JavaScript alerts on a demo page: accepting a simple alert, dismissing a confirmation alert, and entering text into a prompt alert before accepting it.

Starting URL: https://demoqa.com/alerts

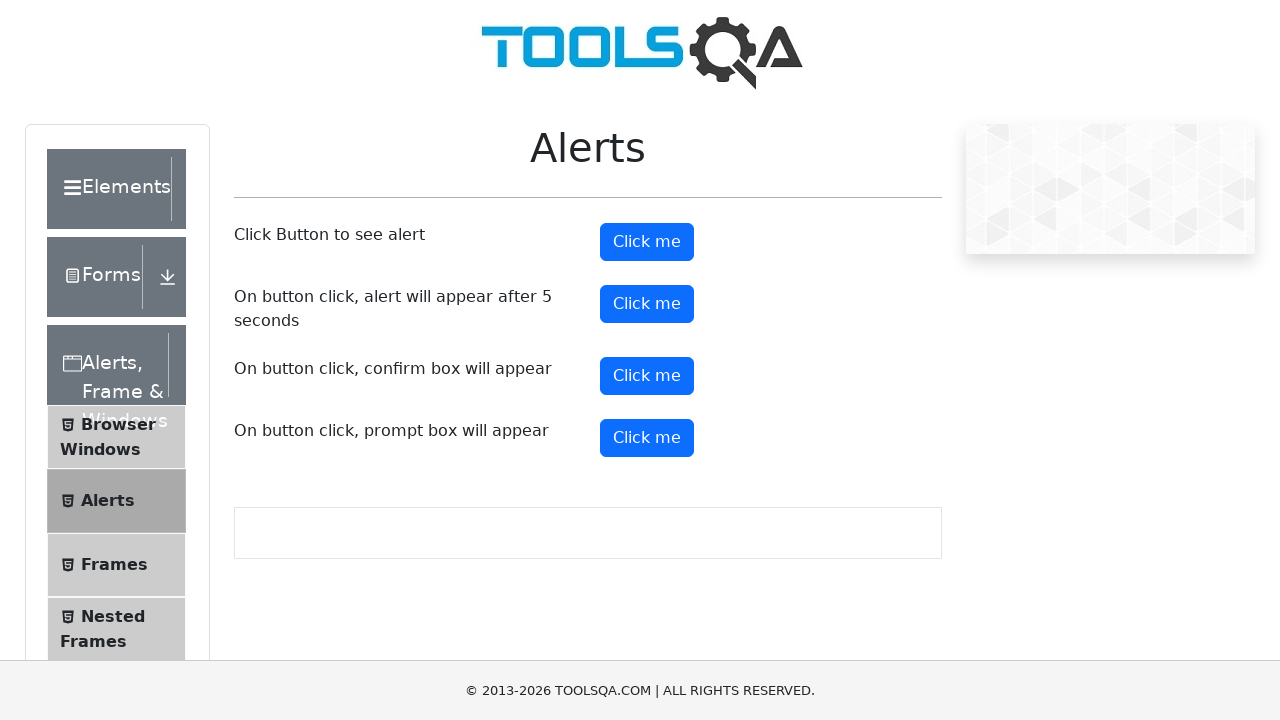

Clicked button to trigger simple alert at (647, 242) on #alertButton
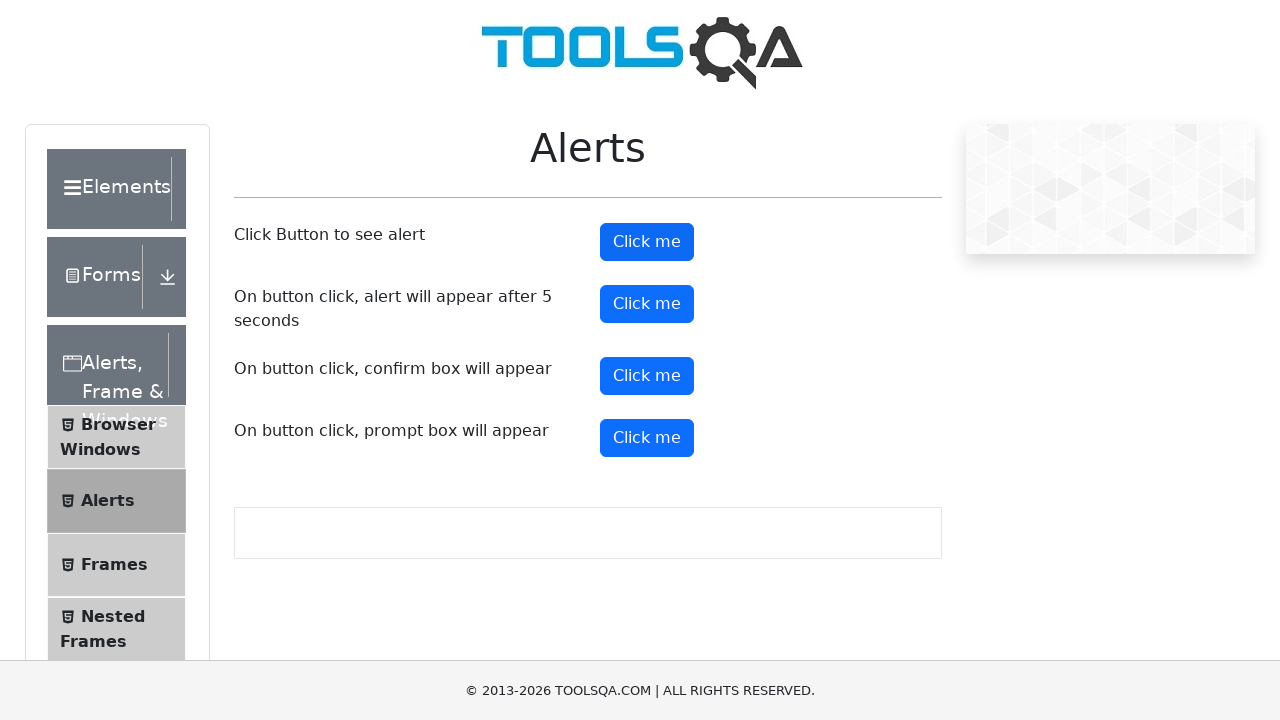

Set up dialog handler to accept alert
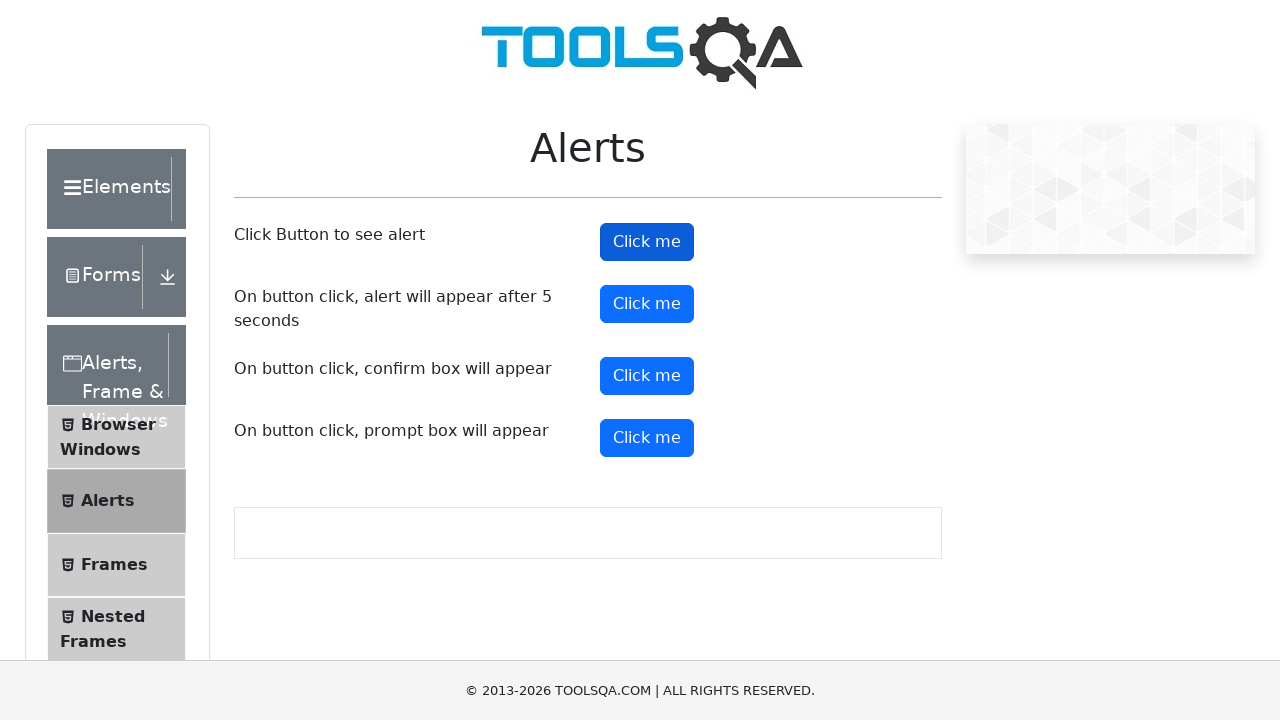

Waited for simple alert to be accepted
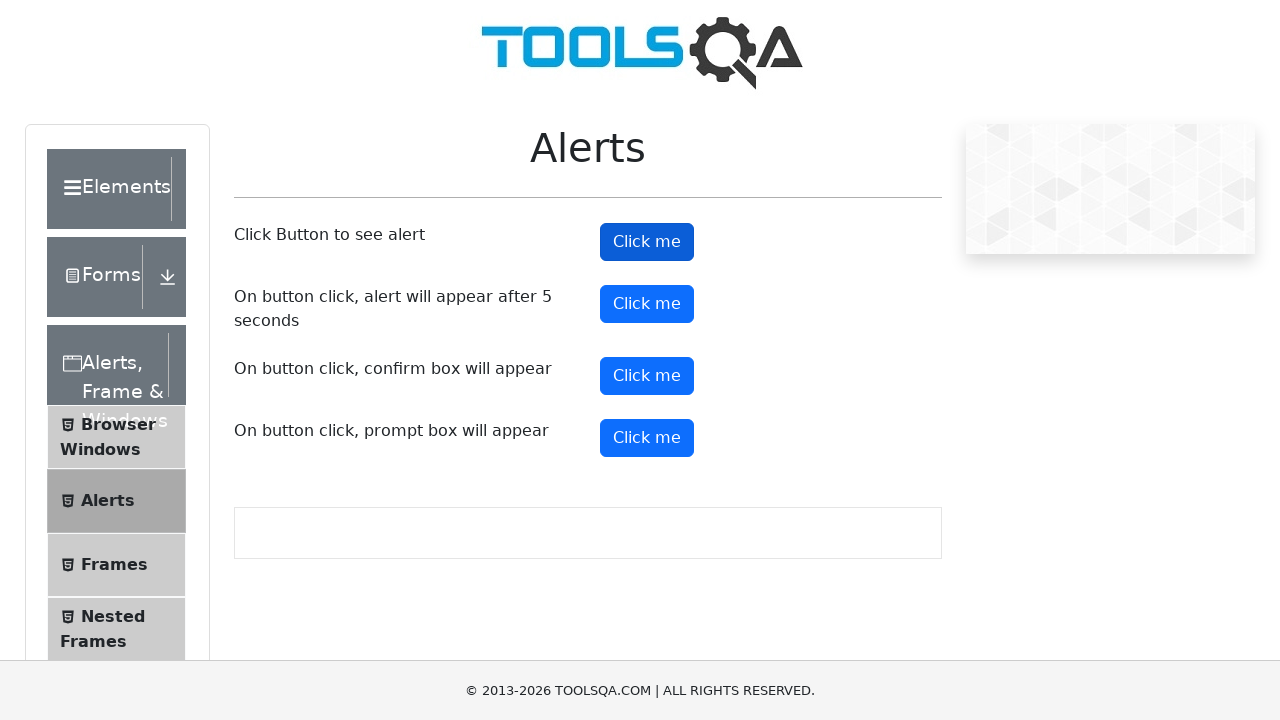

Clicked button to trigger confirmation alert at (647, 376) on #confirmButton
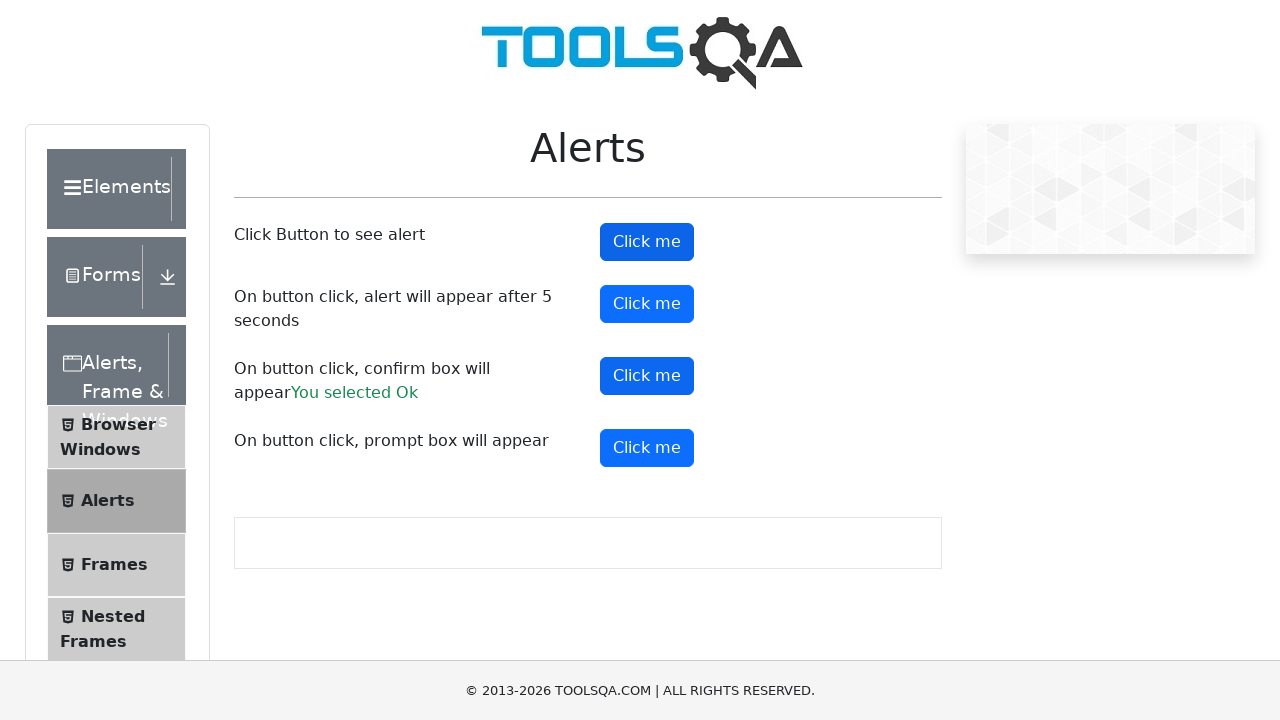

Set up dialog handler to dismiss confirmation alert
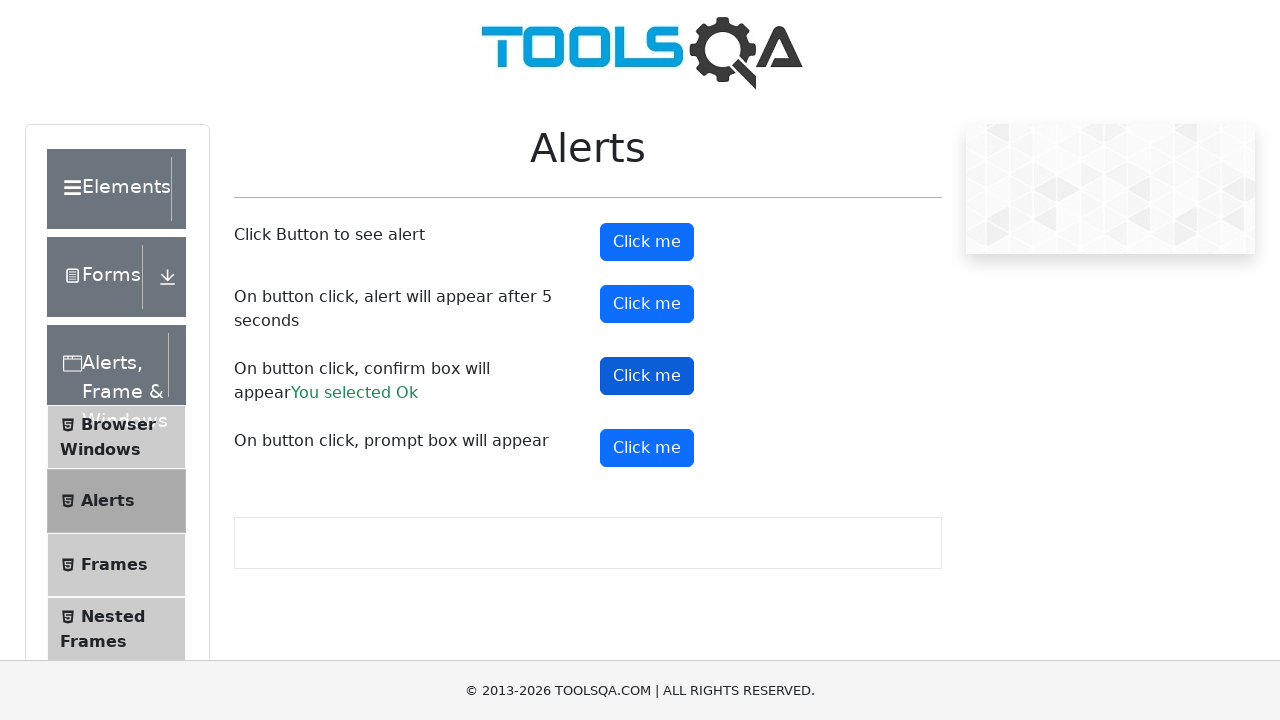

Waited for confirmation alert to be dismissed
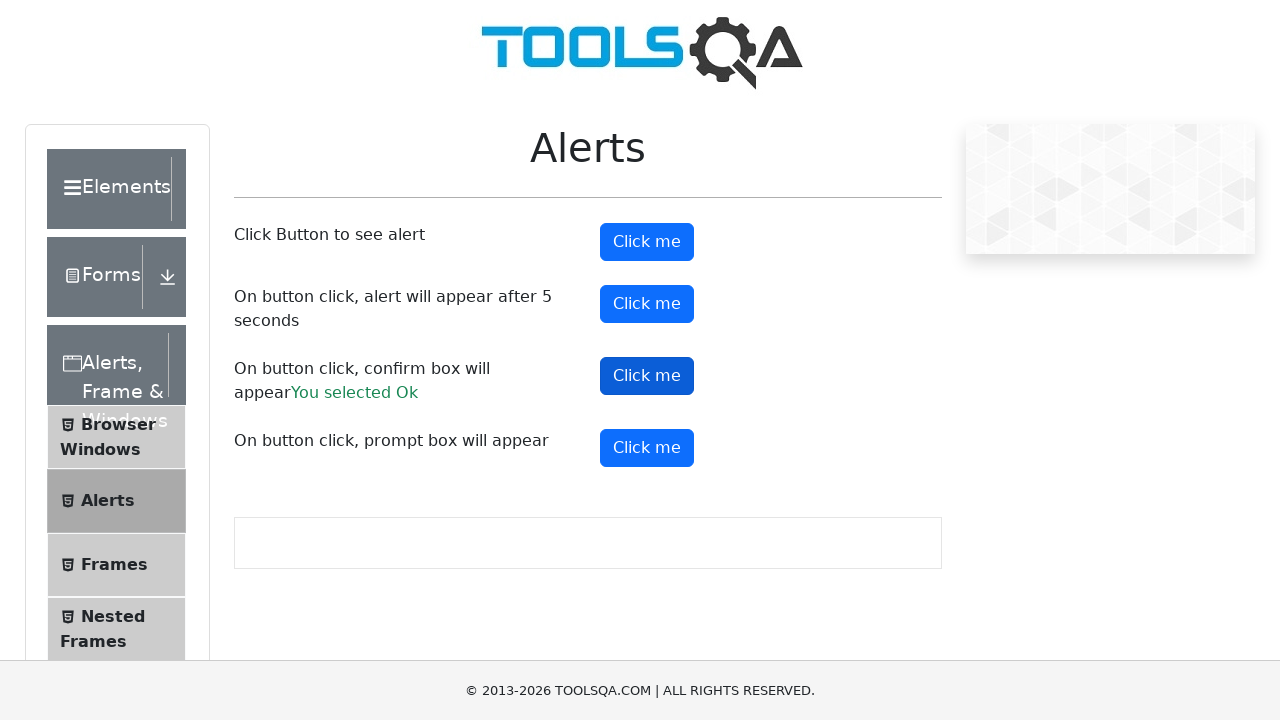

Clicked button to trigger prompt alert at (647, 448) on #promtButton
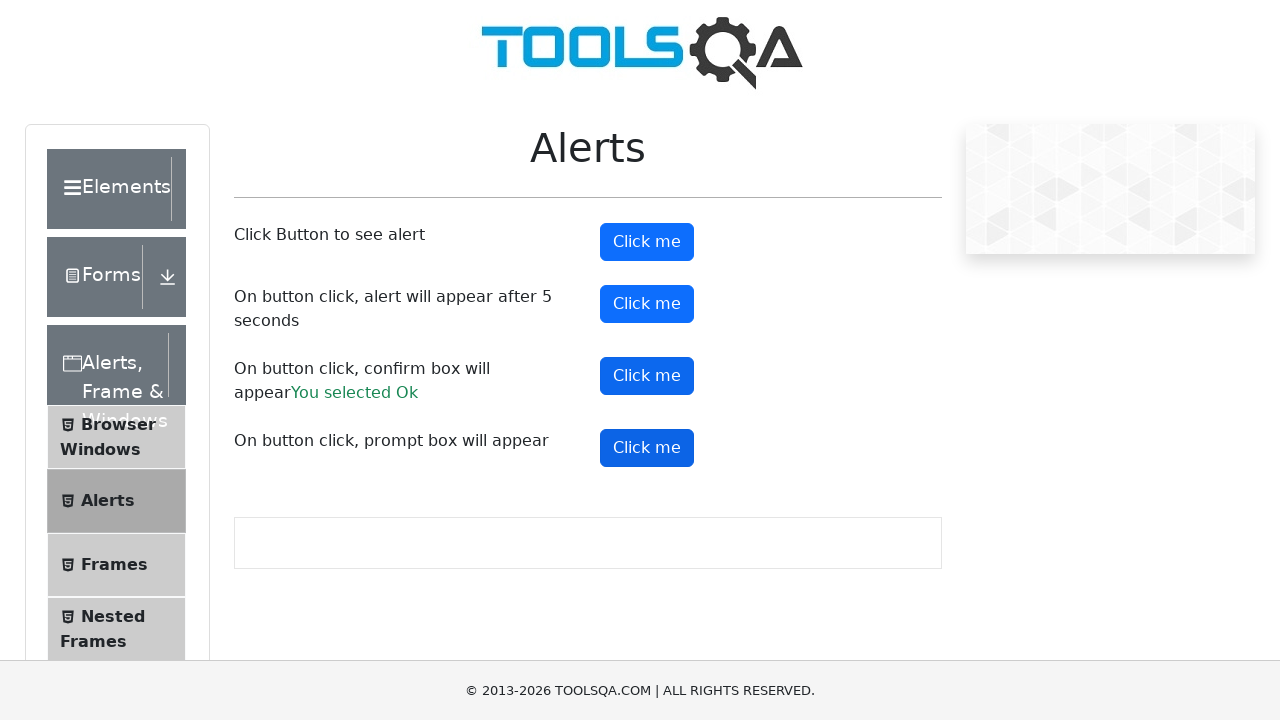

Set up dialog handler to enter 'Computer' and accept prompt alert
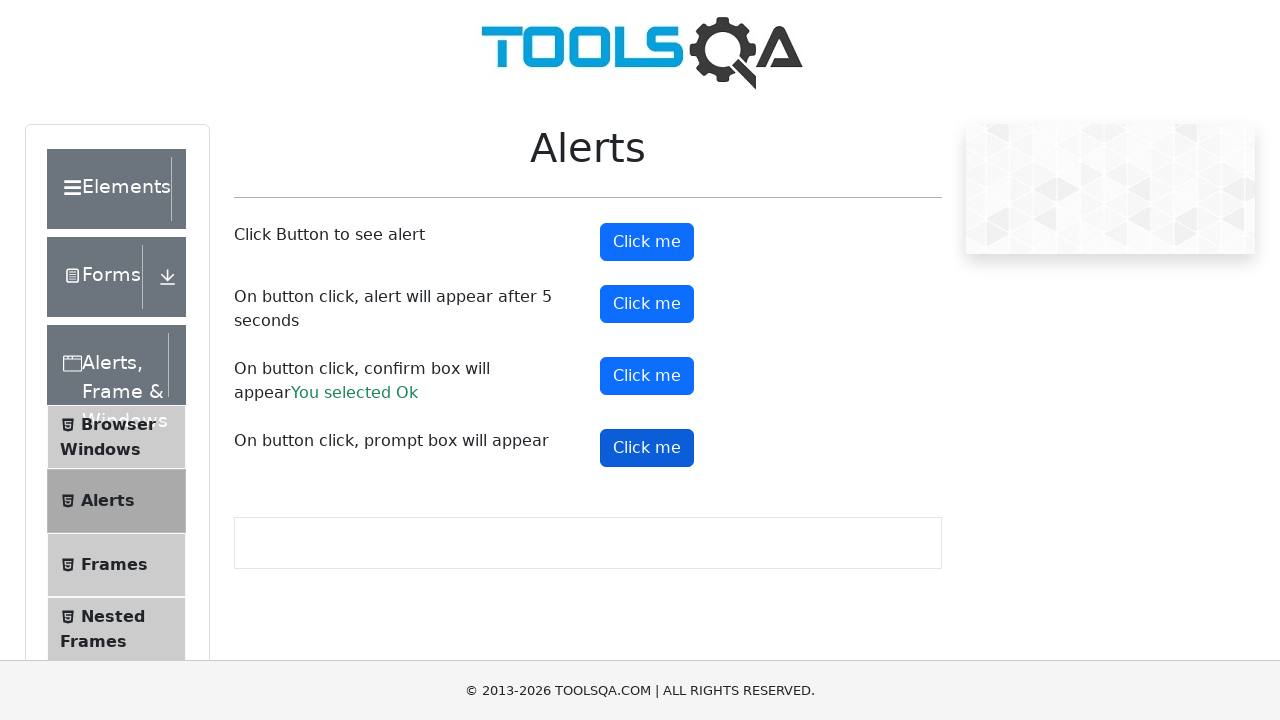

Waited for prompt alert to be accepted with text entry
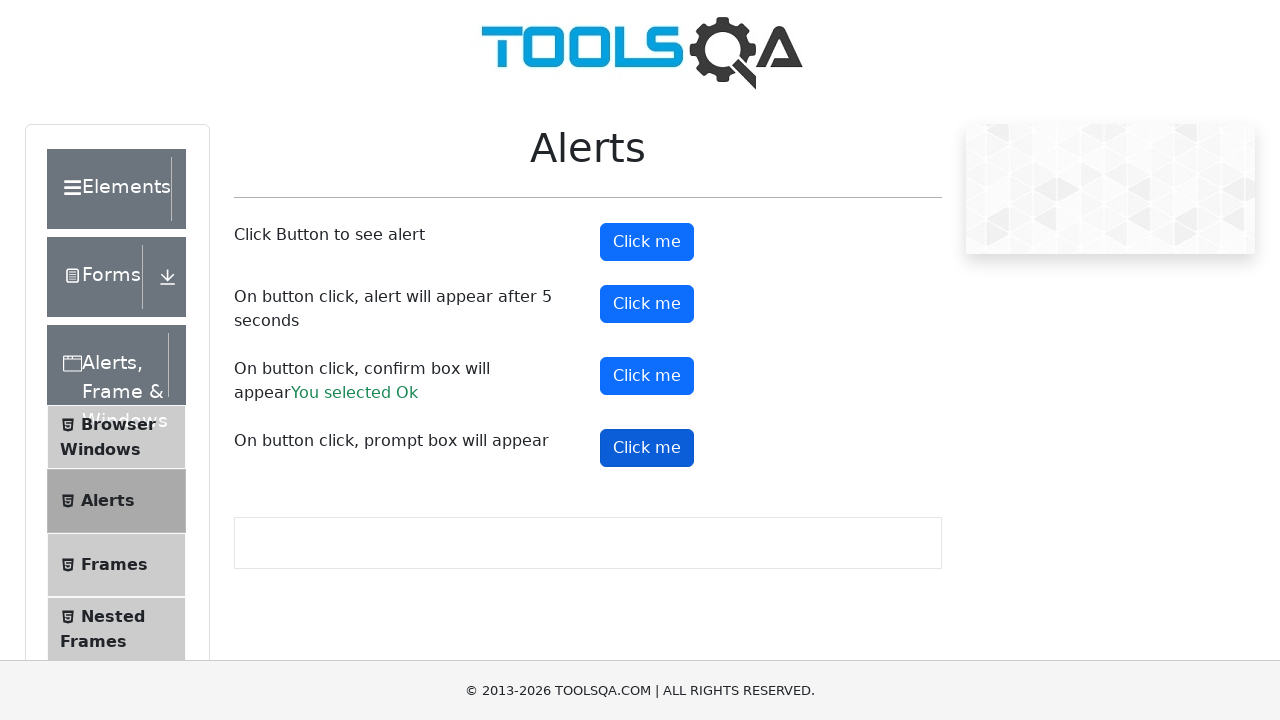

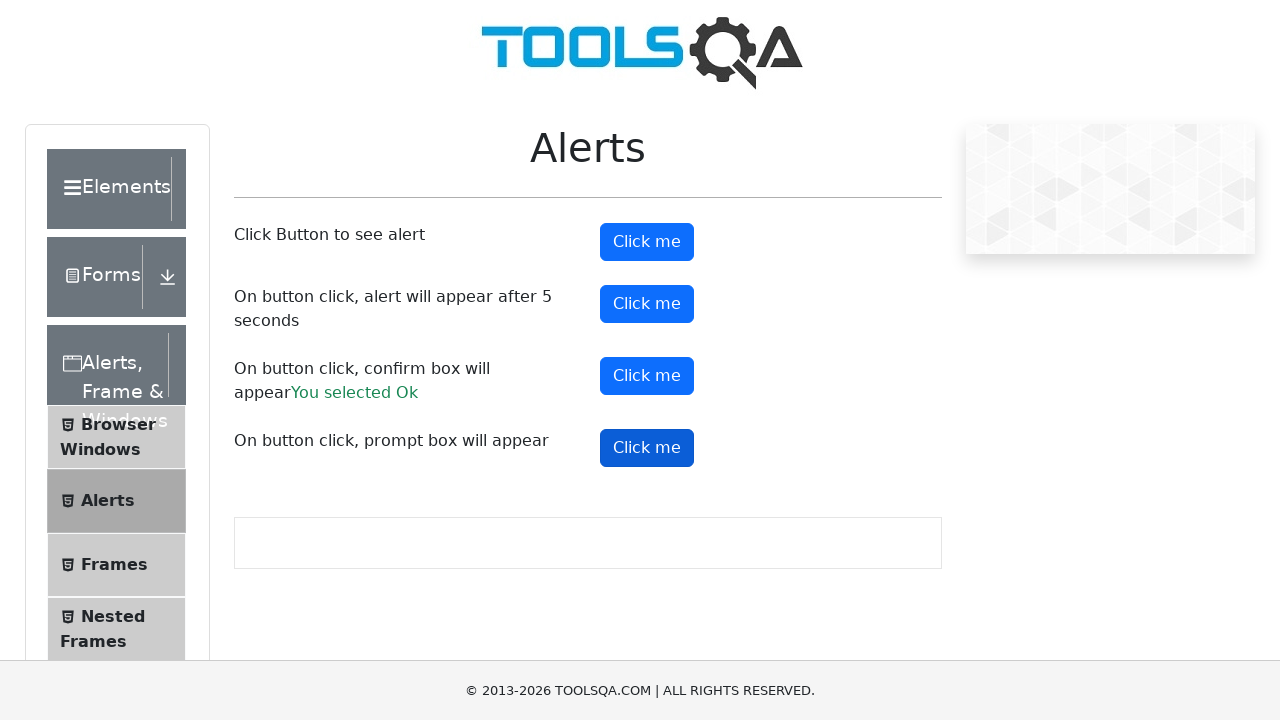